Navigates to Stanford's Management Science & Engineering course catalog page and waits for the course table to load

Starting URL: https://bulletin.stanford.edu/departments/MGMTSCI/courses

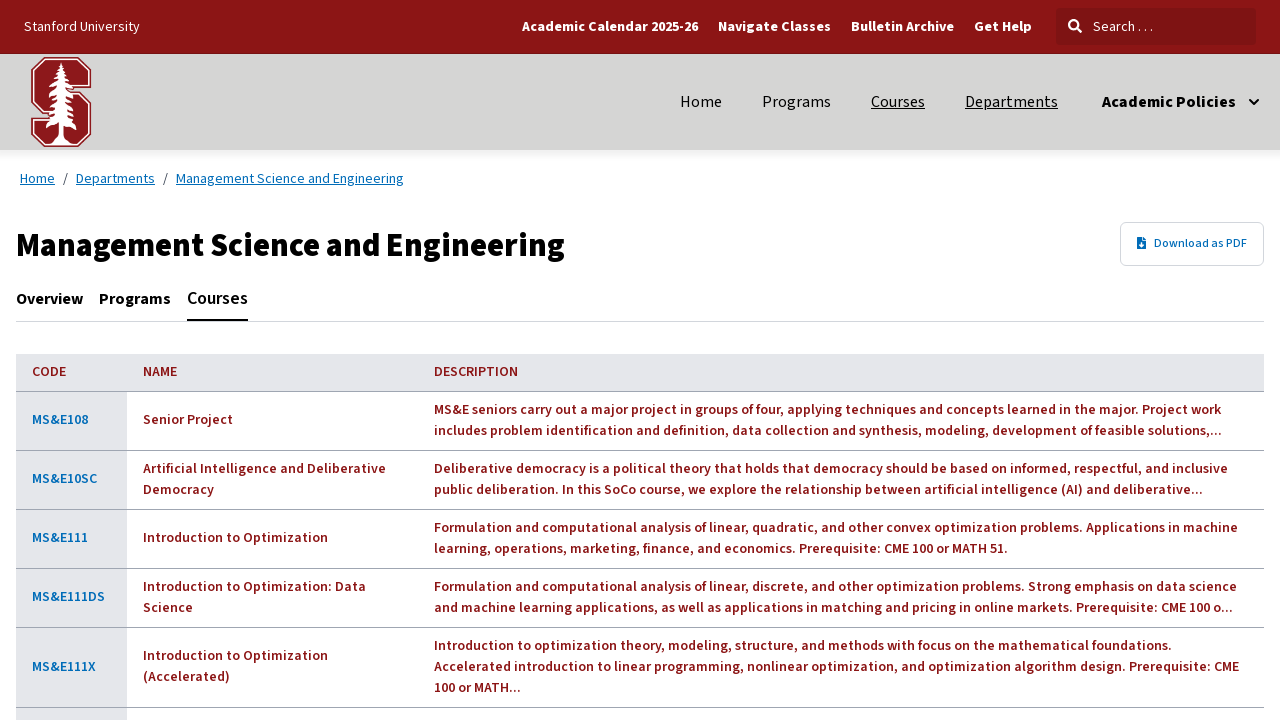

Navigated to Stanford Management Science & Engineering course catalog page
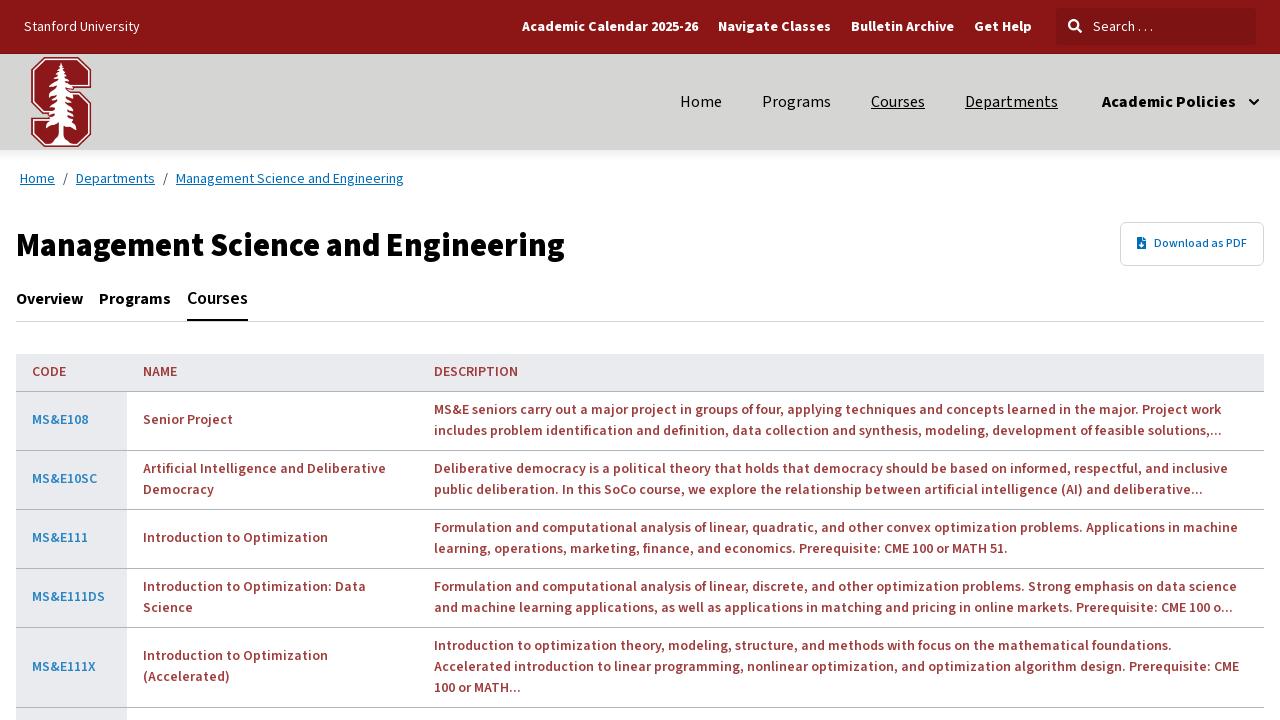

Courses tab content loaded
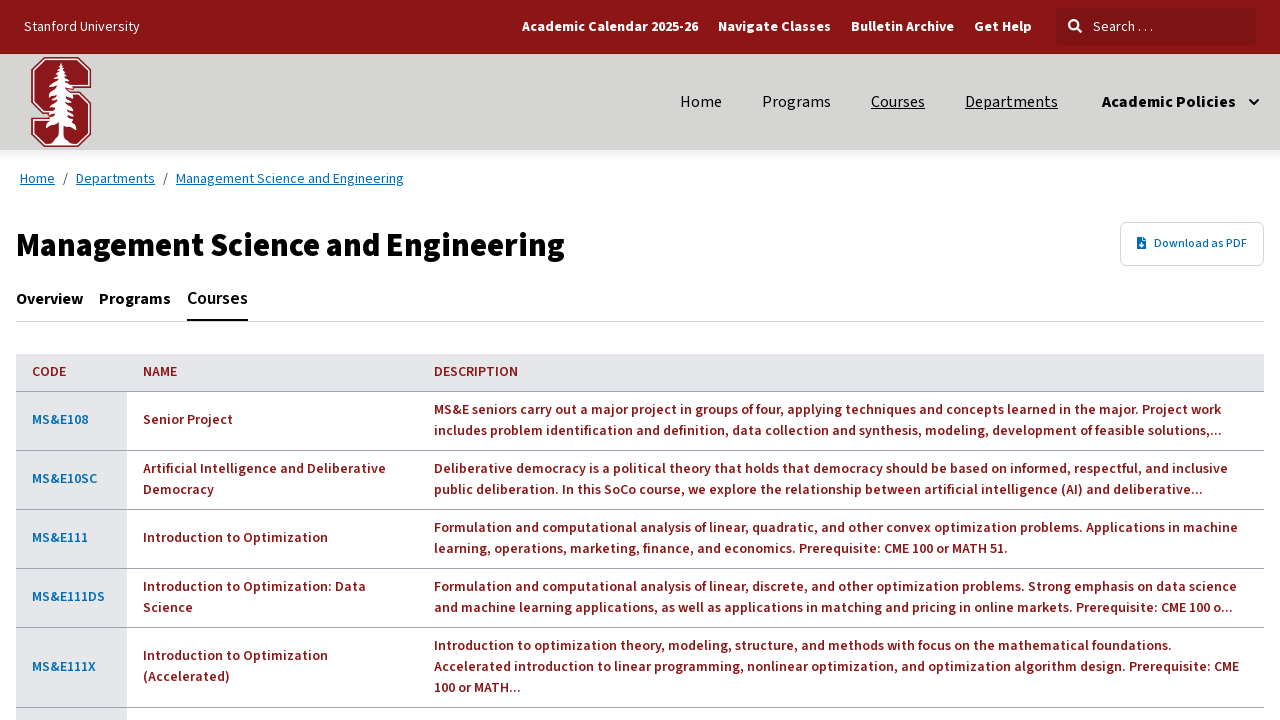

Waited 3 seconds for dynamic content to fully render
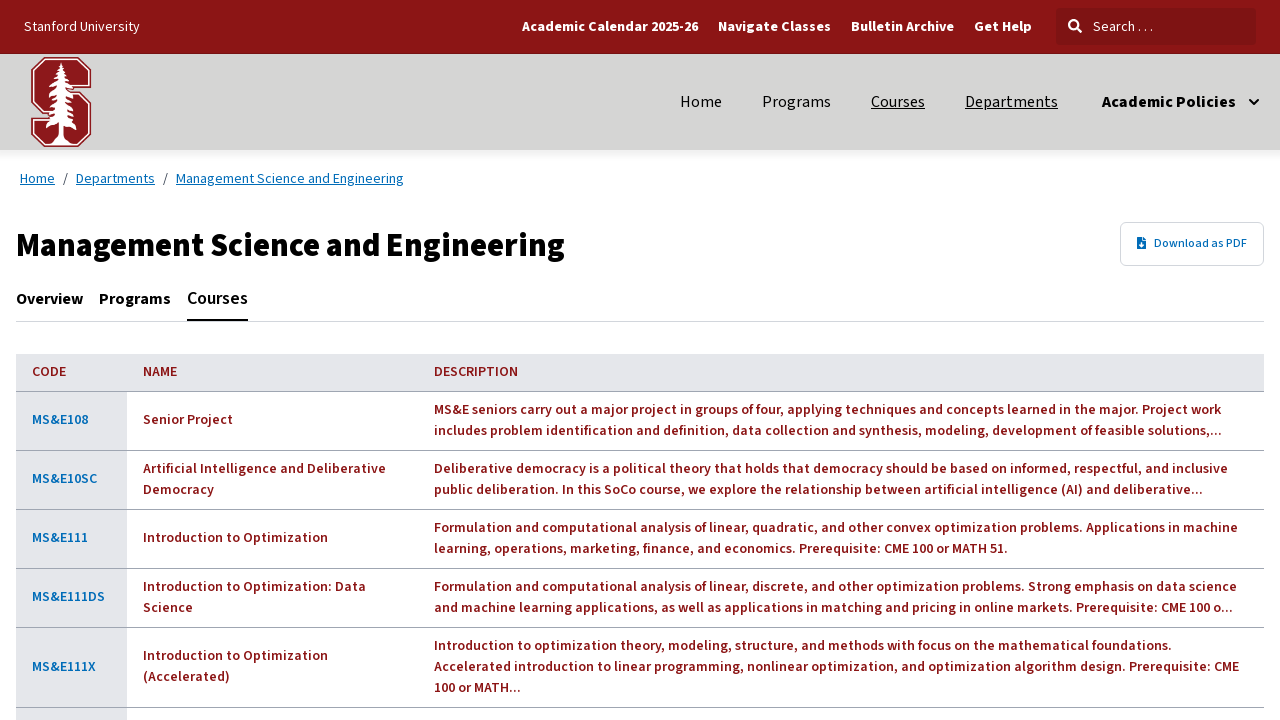

Course table rows verified and loaded
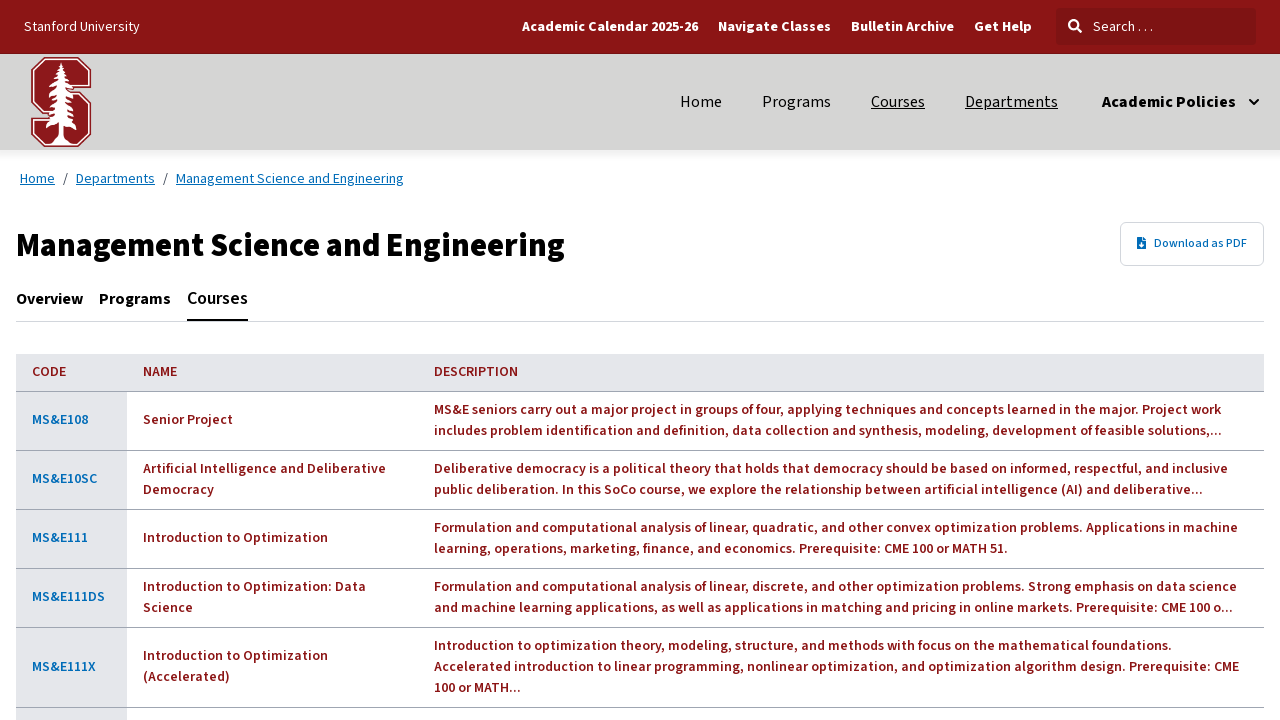

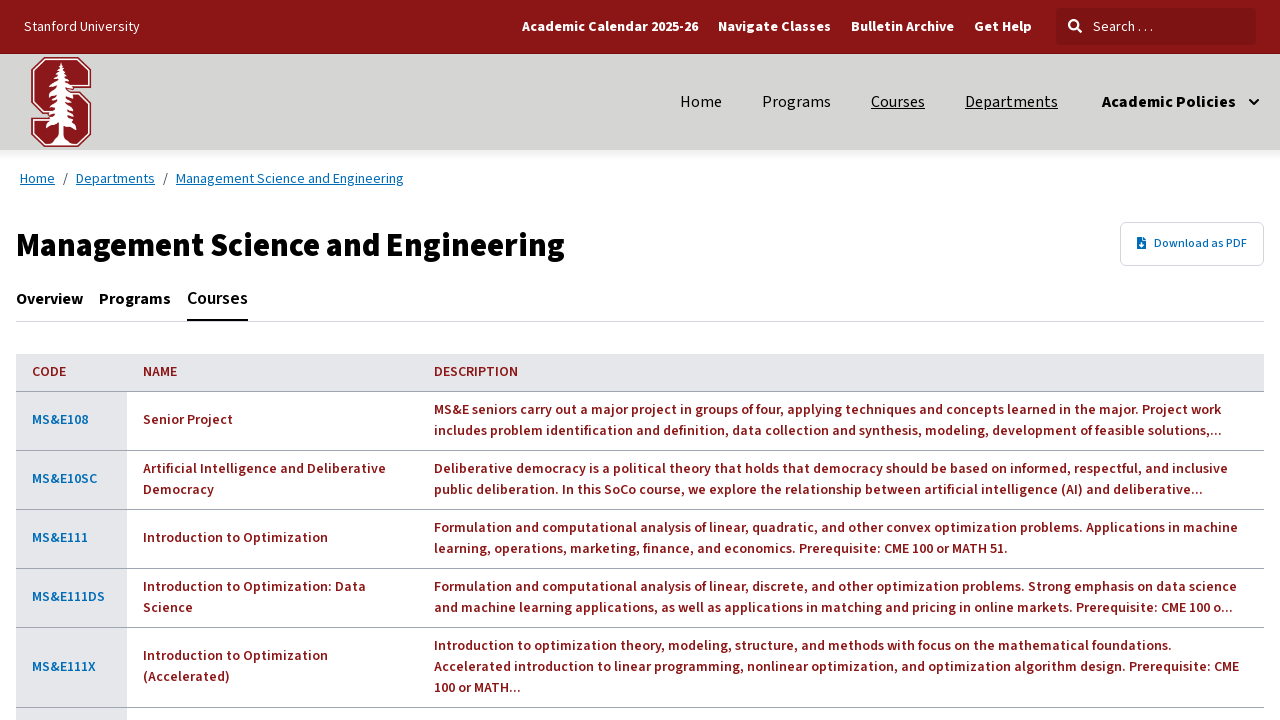